Tests browser confirmation alert handling by clicking a button to trigger a confirm dialog, then accepting it.

Starting URL: https://www.training-support.net/webelements/alerts

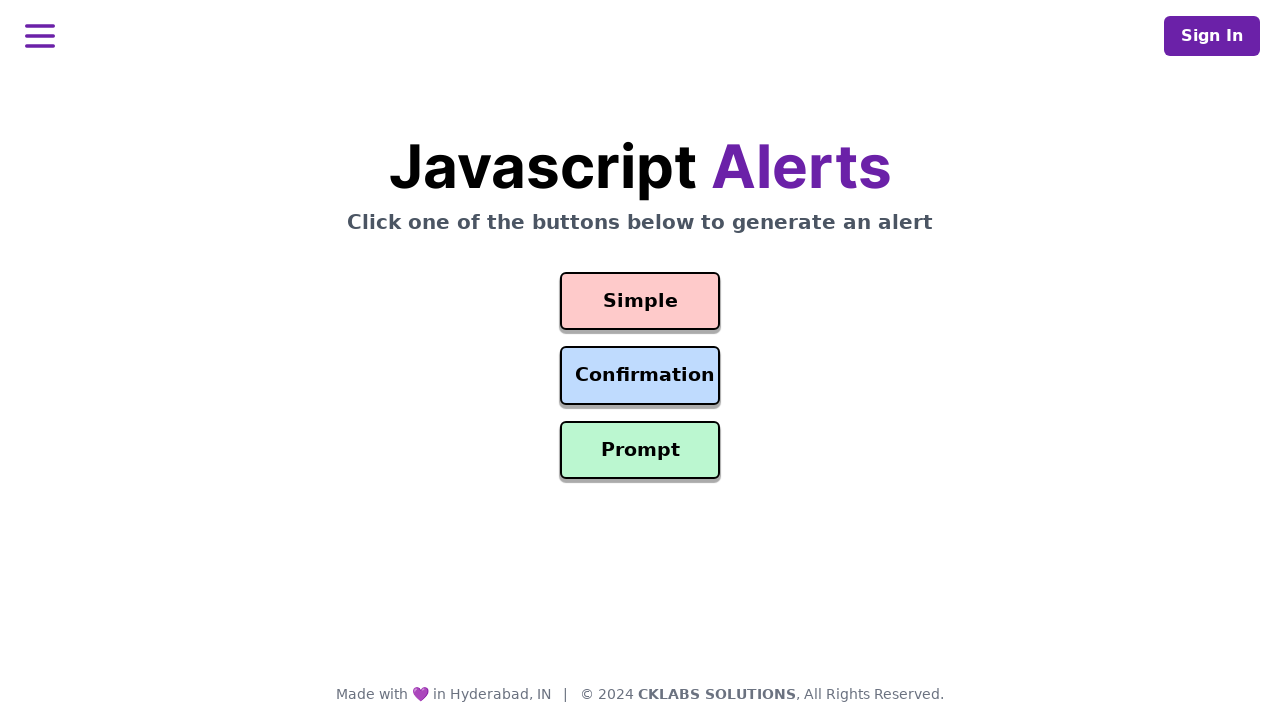

Clicked confirmation button to trigger alert dialog at (640, 376) on #confirmation
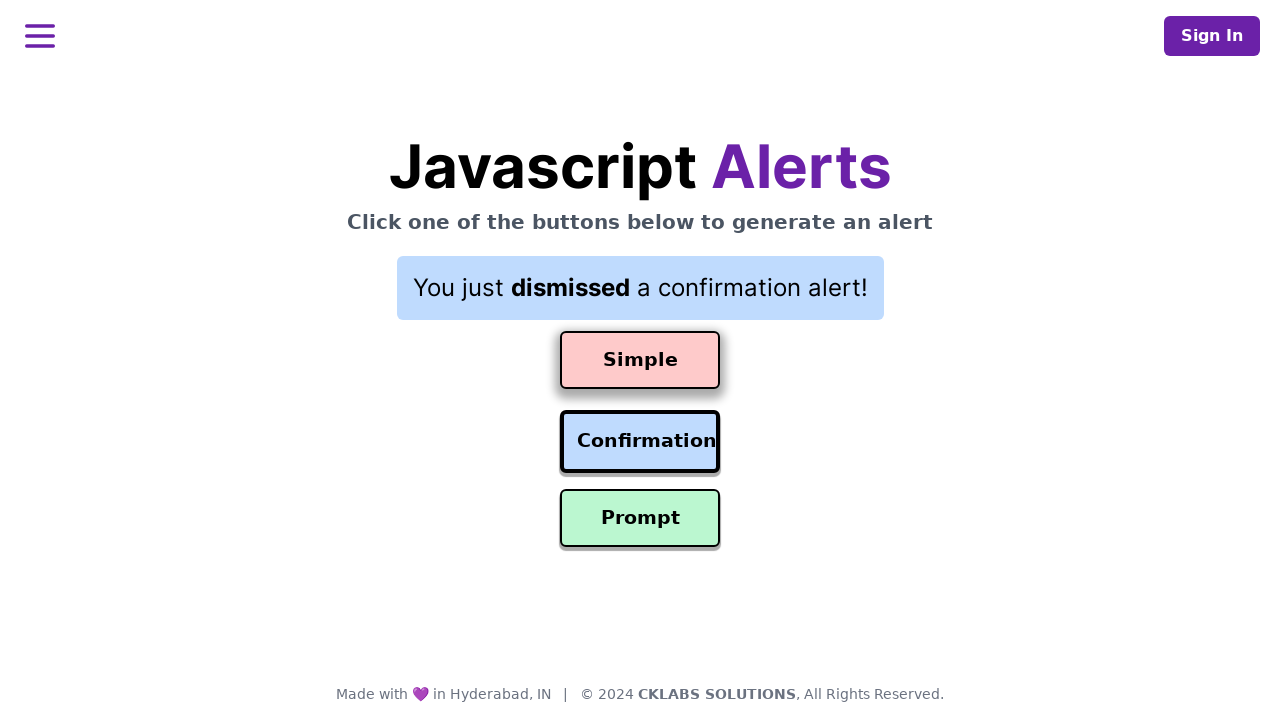

Set up dialog handler to accept confirmation alerts
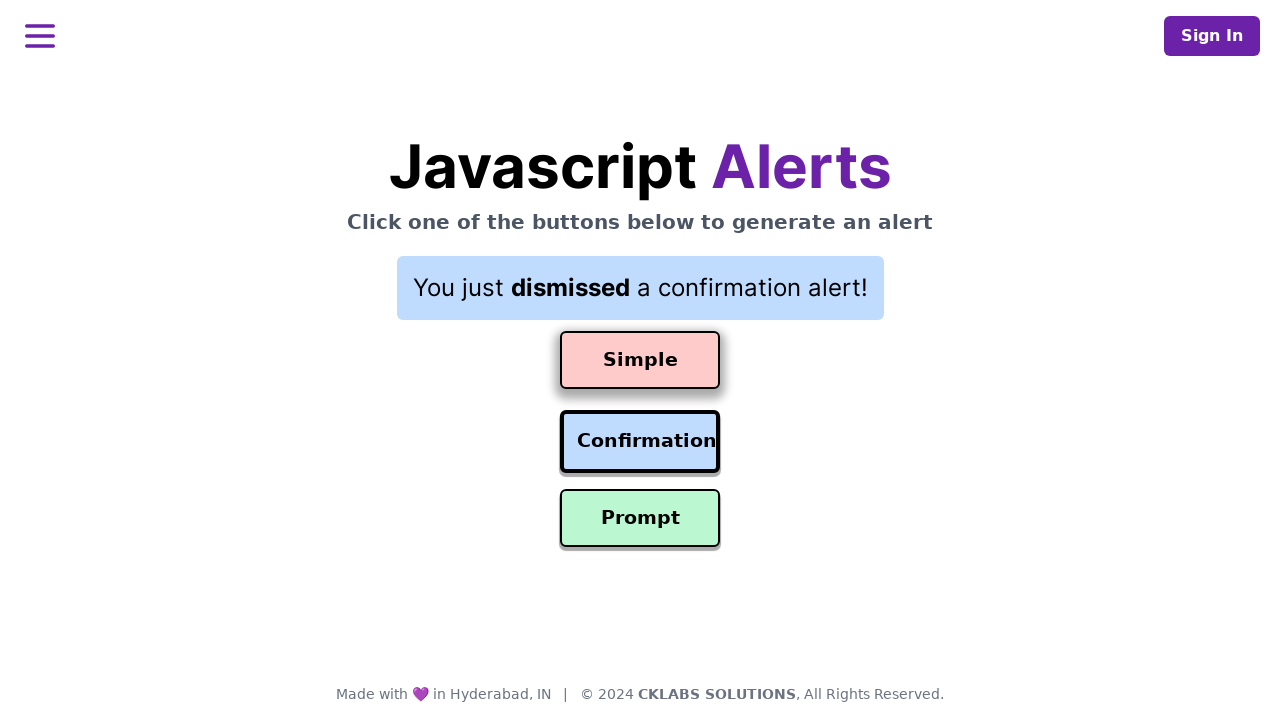

Registered custom dialog handler that prints and accepts alert messages
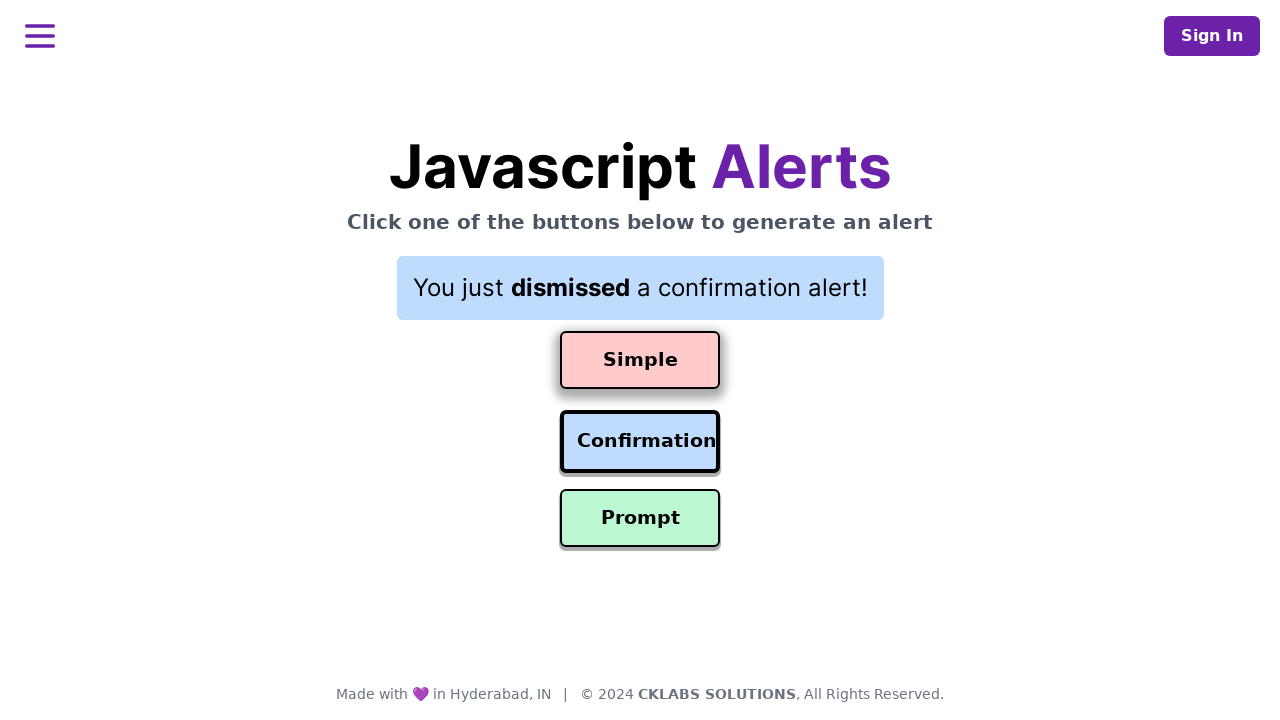

Clicked confirmation button to trigger the alert at (640, 442) on #confirmation
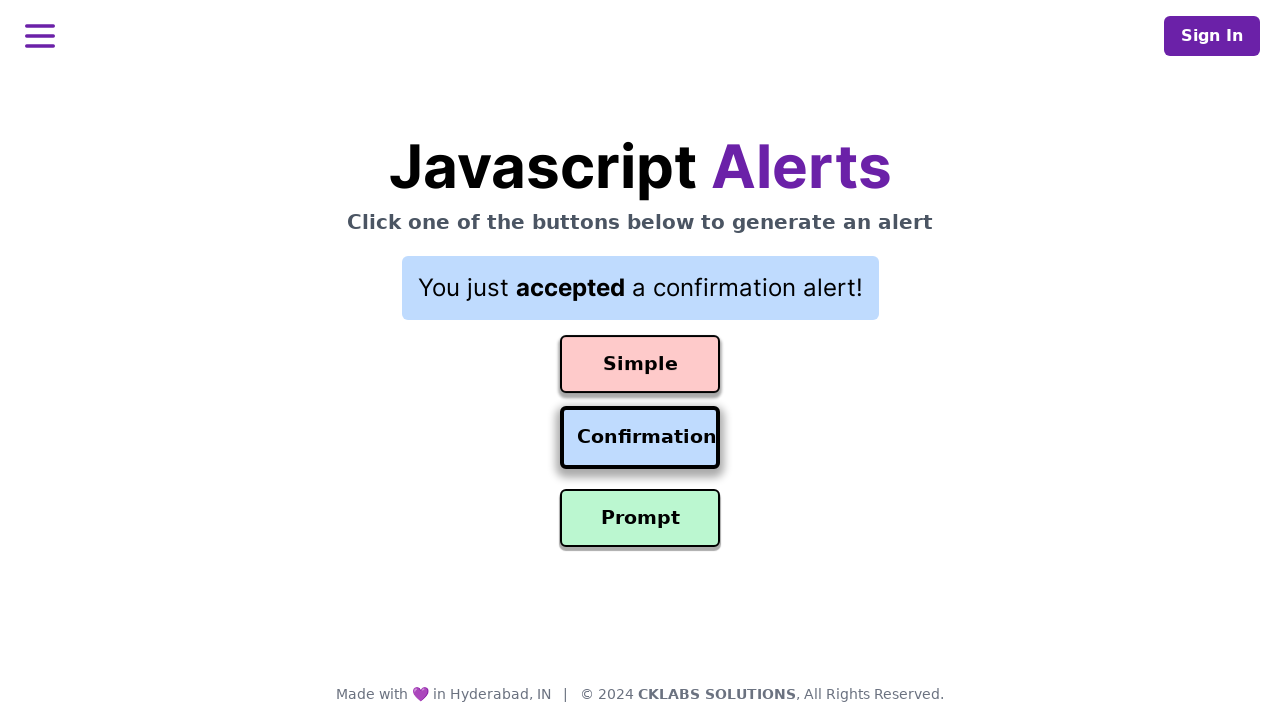

Waited 500ms for dialog to be processed
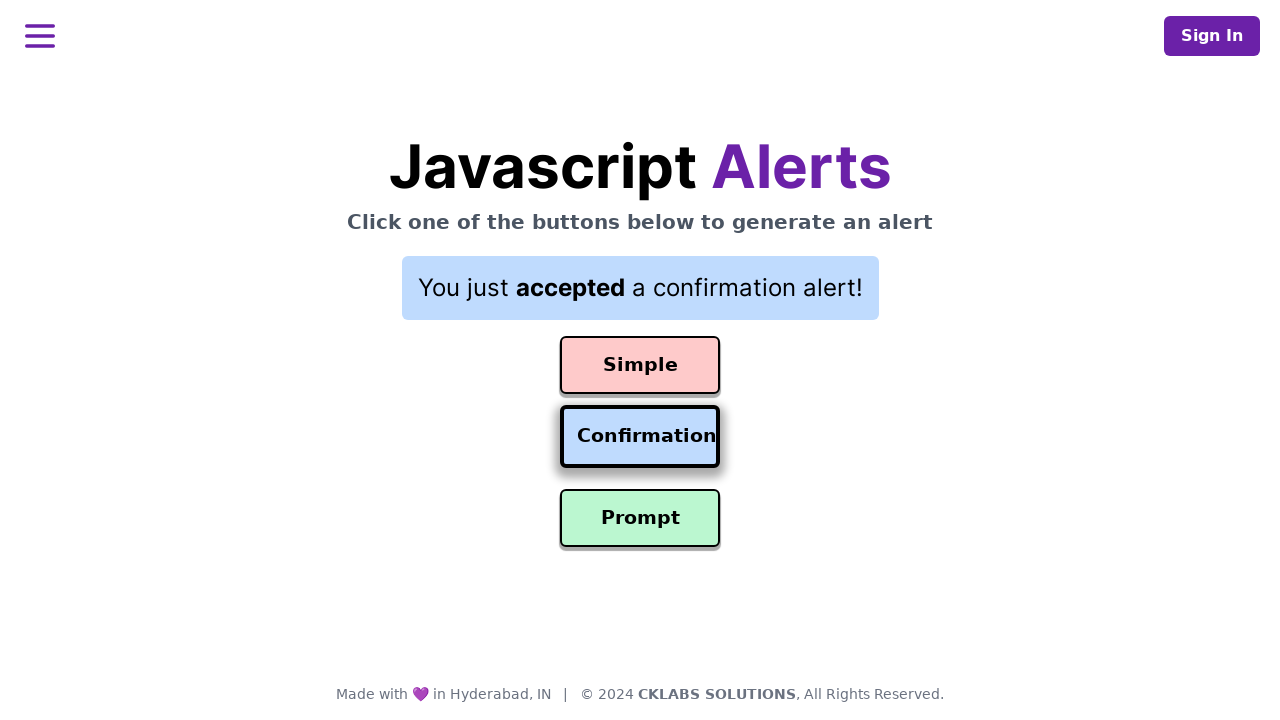

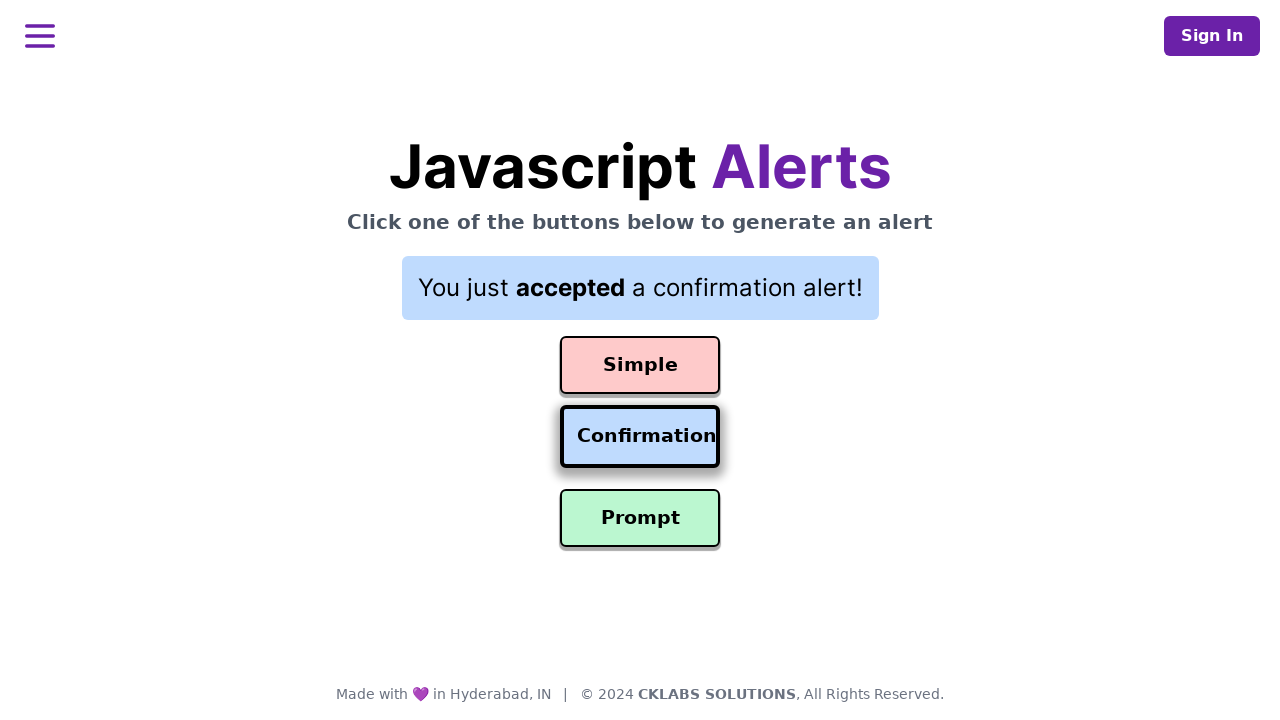